Tests JavaScript Alert popup by clicking the alert button, verifying the alert text is "I am a JS Alert", and accepting the alert

Starting URL: https://the-internet.herokuapp.com/javascript_alerts

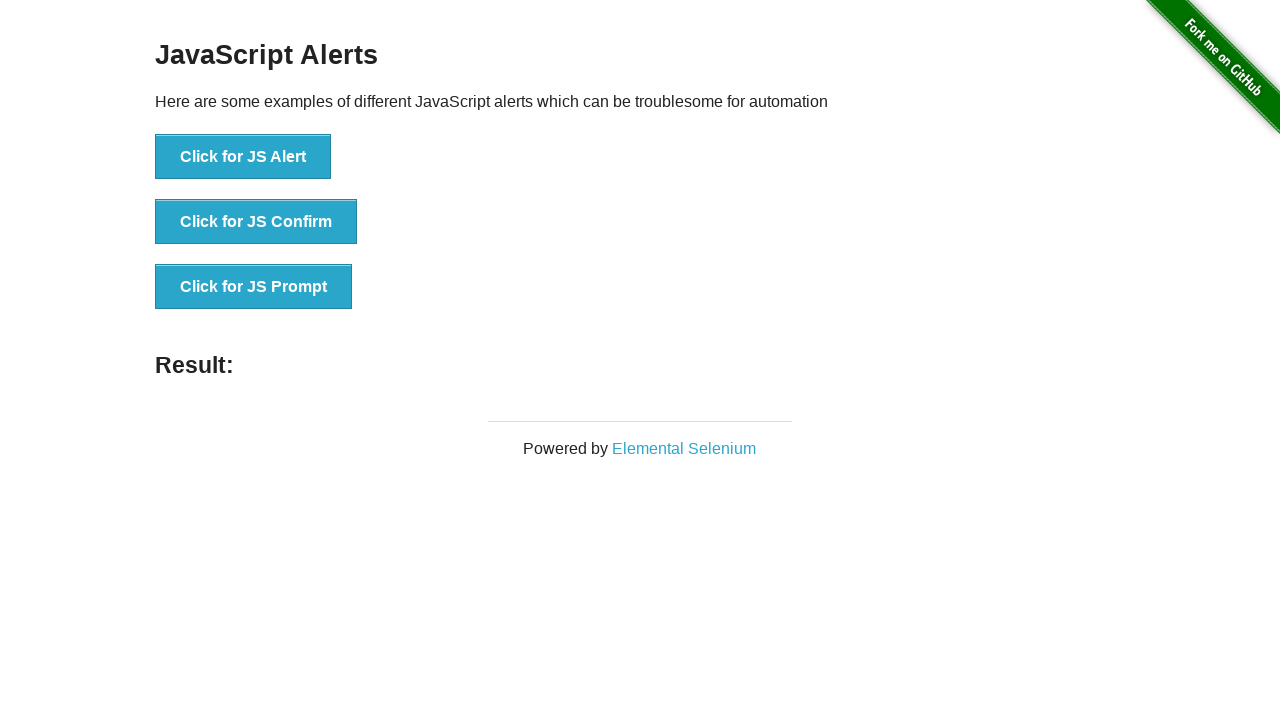

Navigated to JavaScript alerts test page
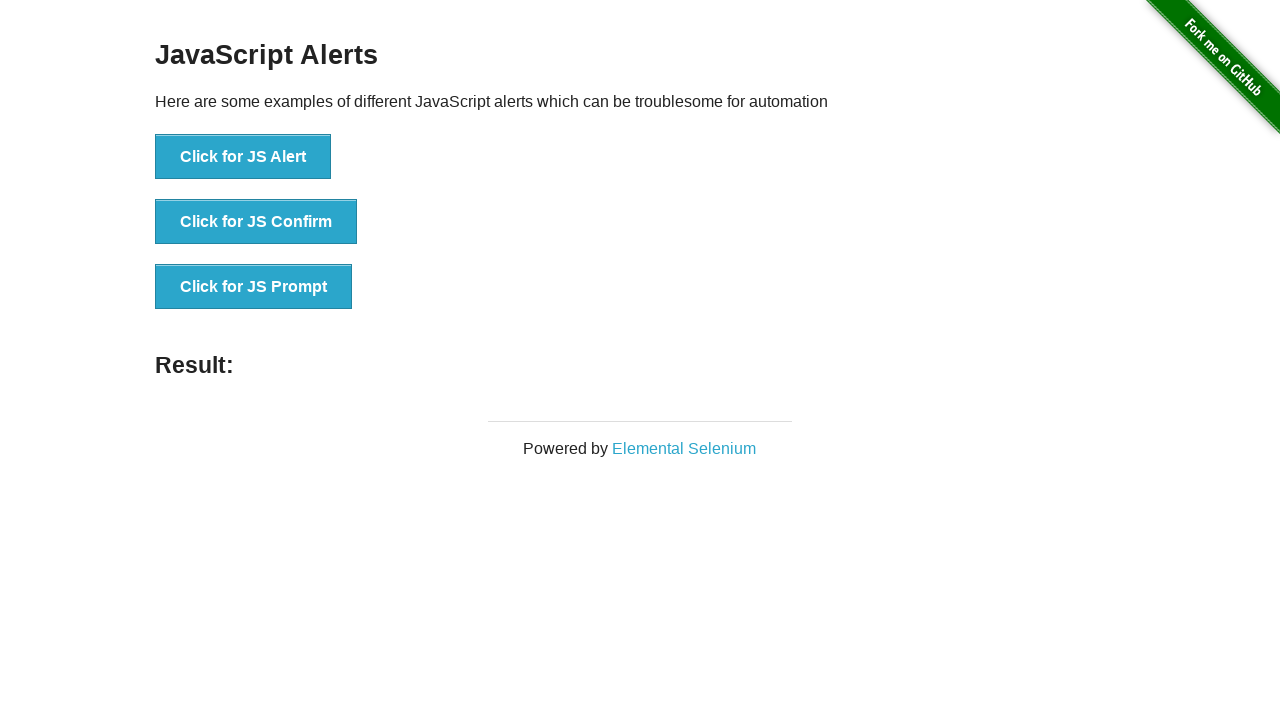

Clicked 'Click for JS Alert' button at (243, 157) on xpath=//*[text()='Click for JS Alert']
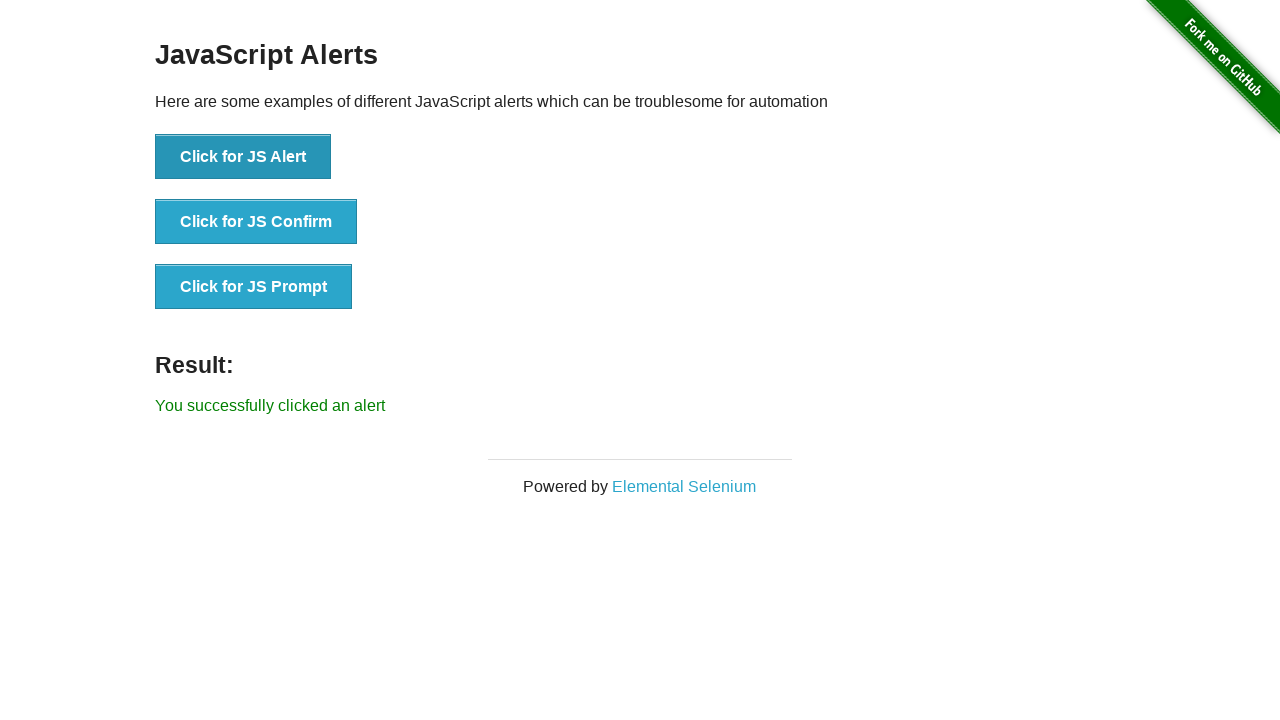

Set up dialog handler to verify alert text and accept
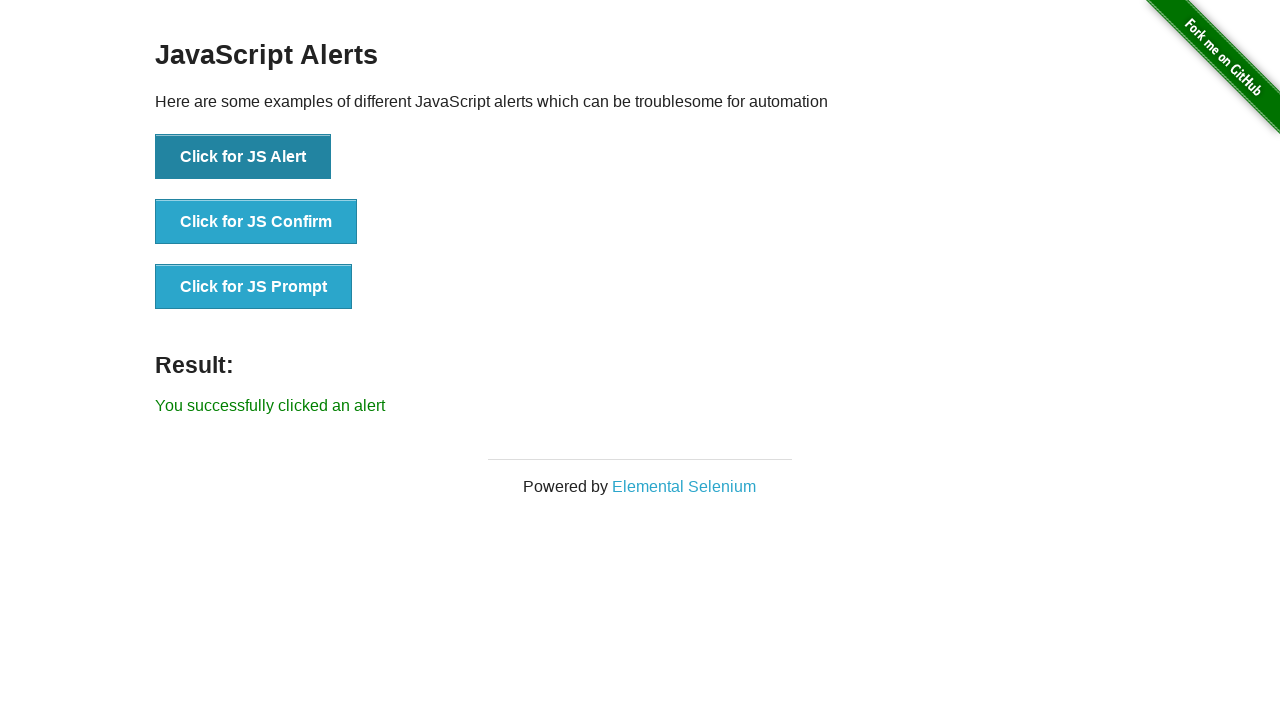

Clicked 'Click for JS Alert' button to trigger alert at (243, 157) on xpath=//*[text()='Click for JS Alert']
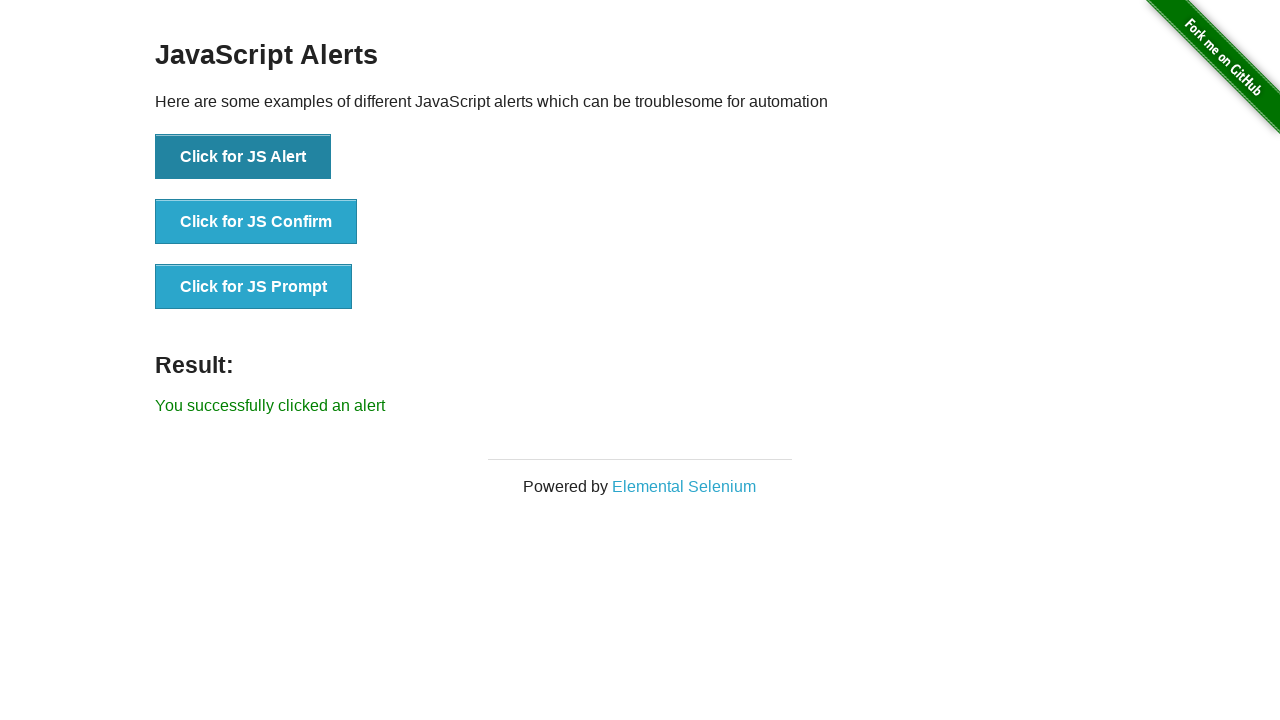

Result element appeared after alert was accepted
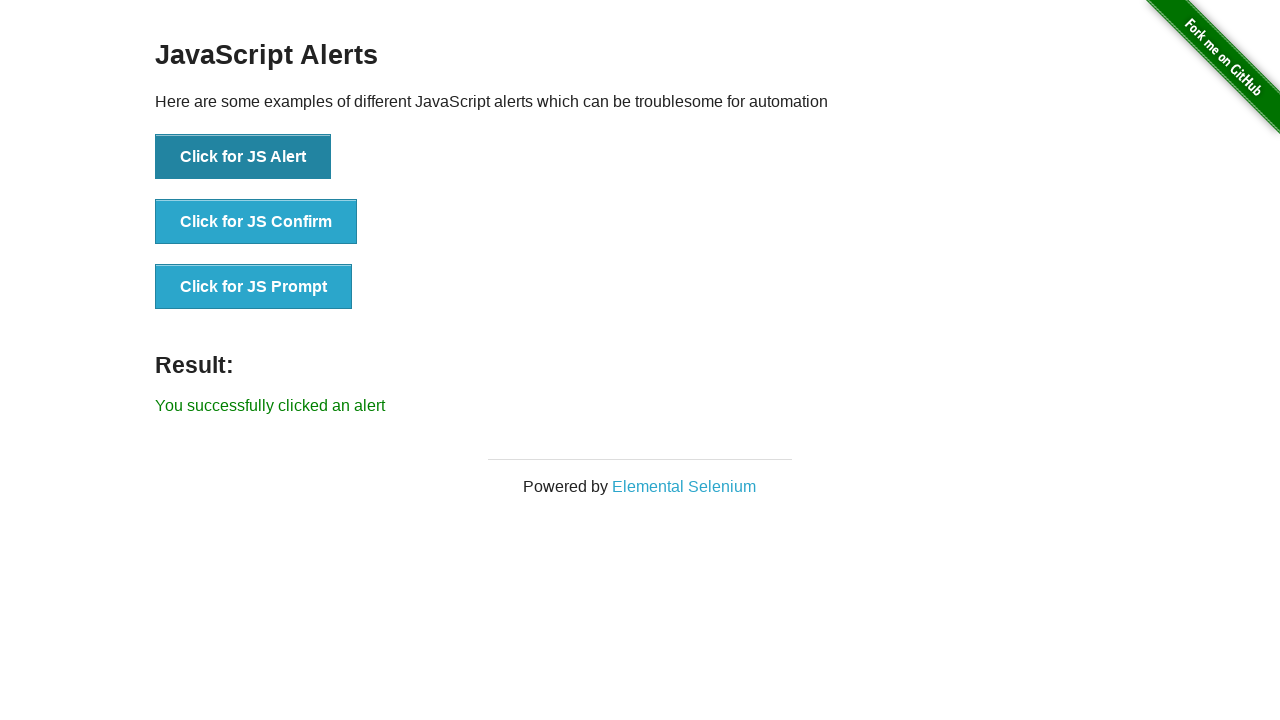

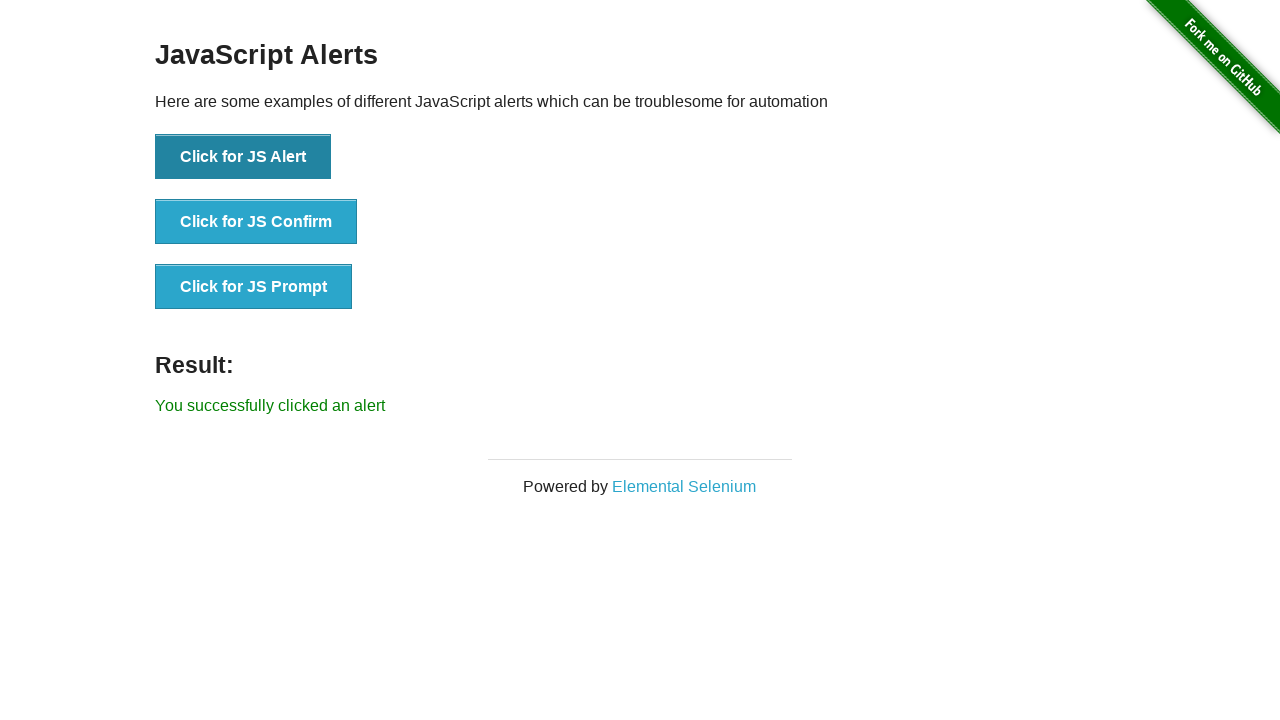